Tests checkbox interactions by checking an unchecked checkbox and unchecking a checked checkbox

Starting URL: https://the-internet.herokuapp.com/checkboxes

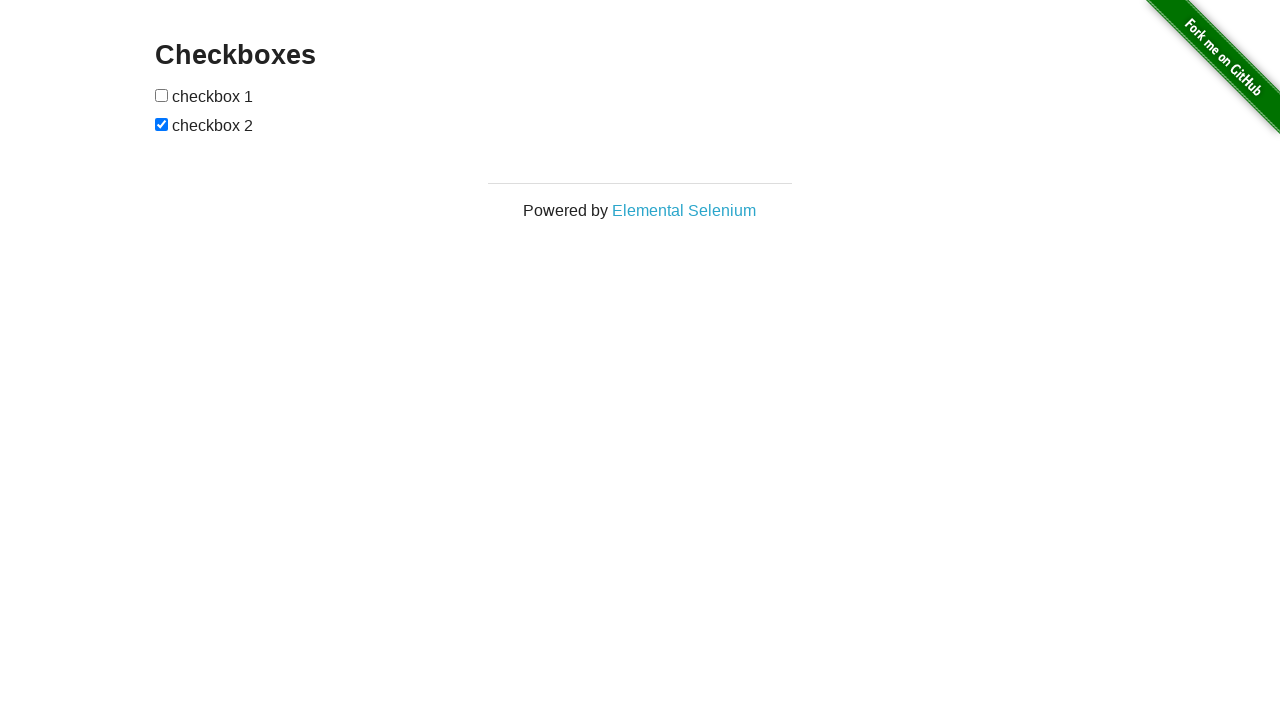

Navigated to checkboxes page
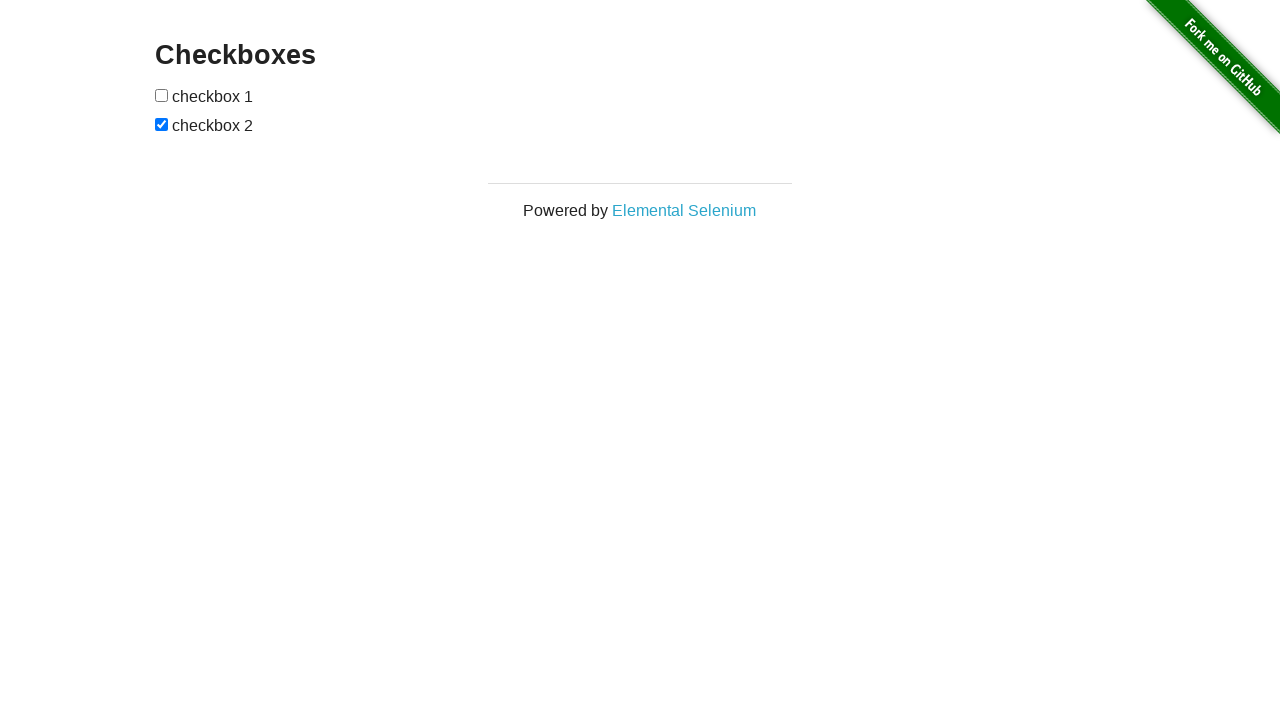

Checked the first unchecked checkbox at (162, 95) on internal:role=checkbox >> nth=0
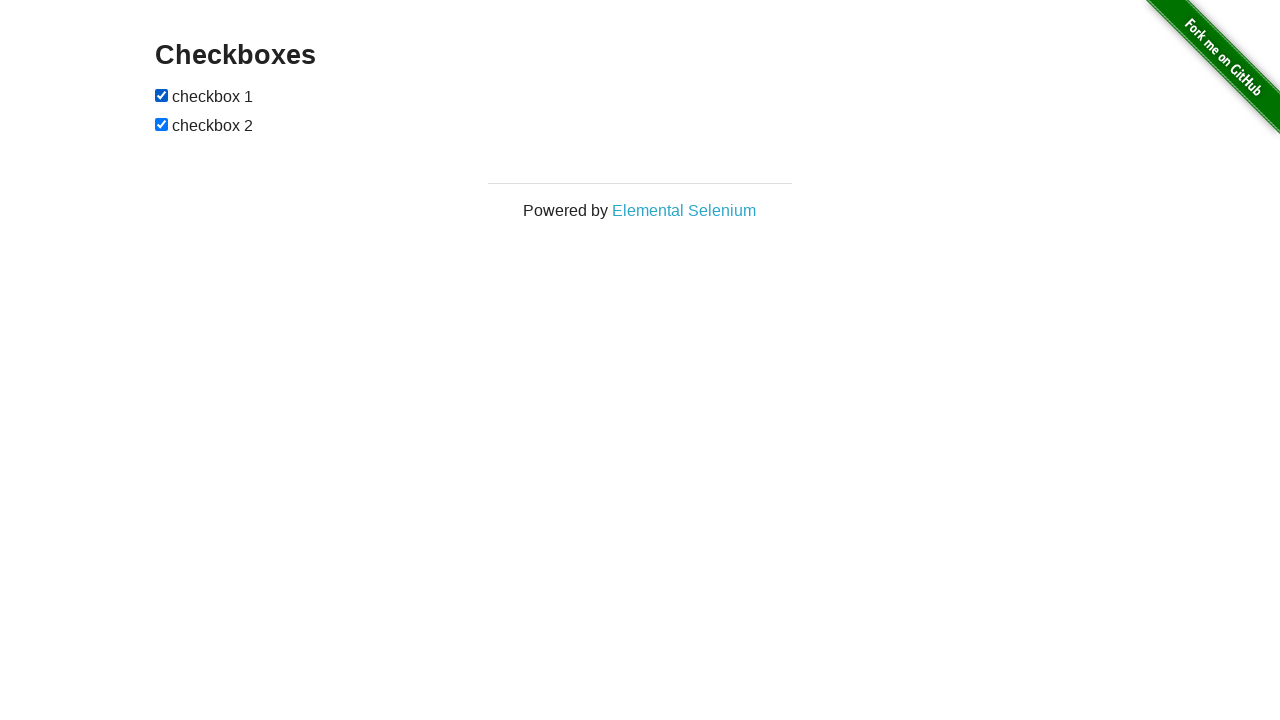

Unchecked the last checked checkbox at (162, 124) on internal:role=checkbox >> nth=-1
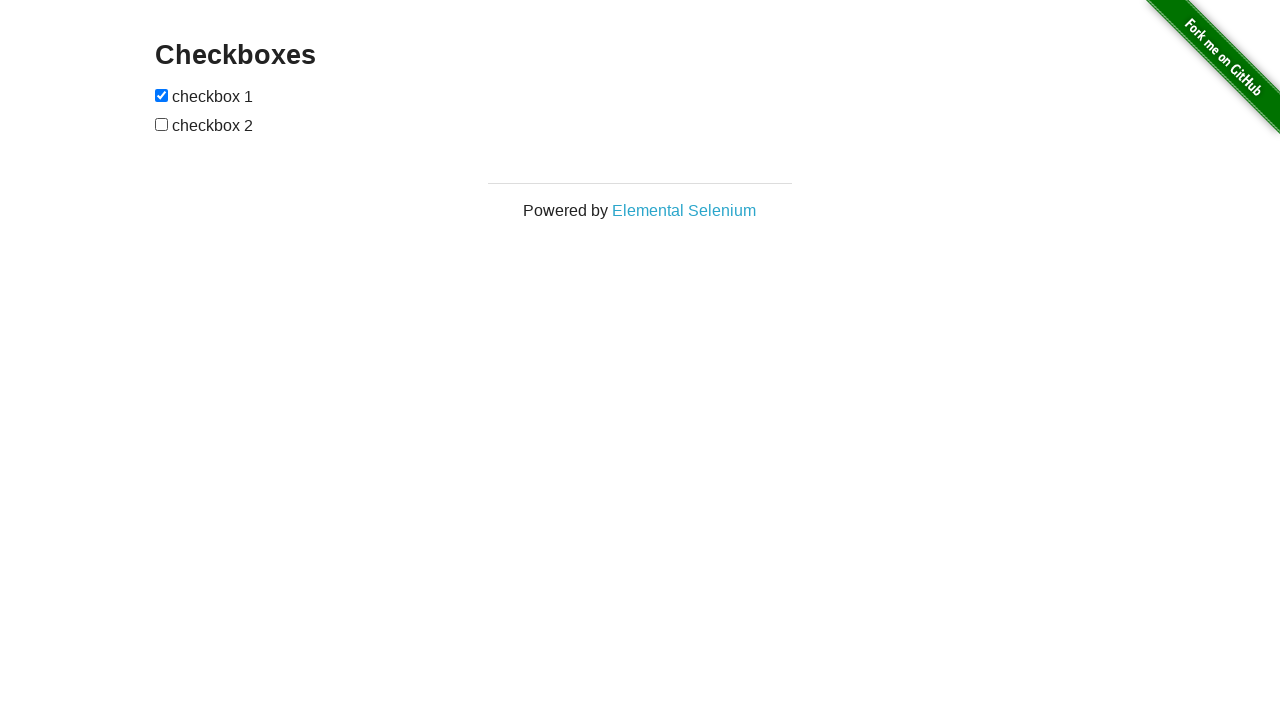

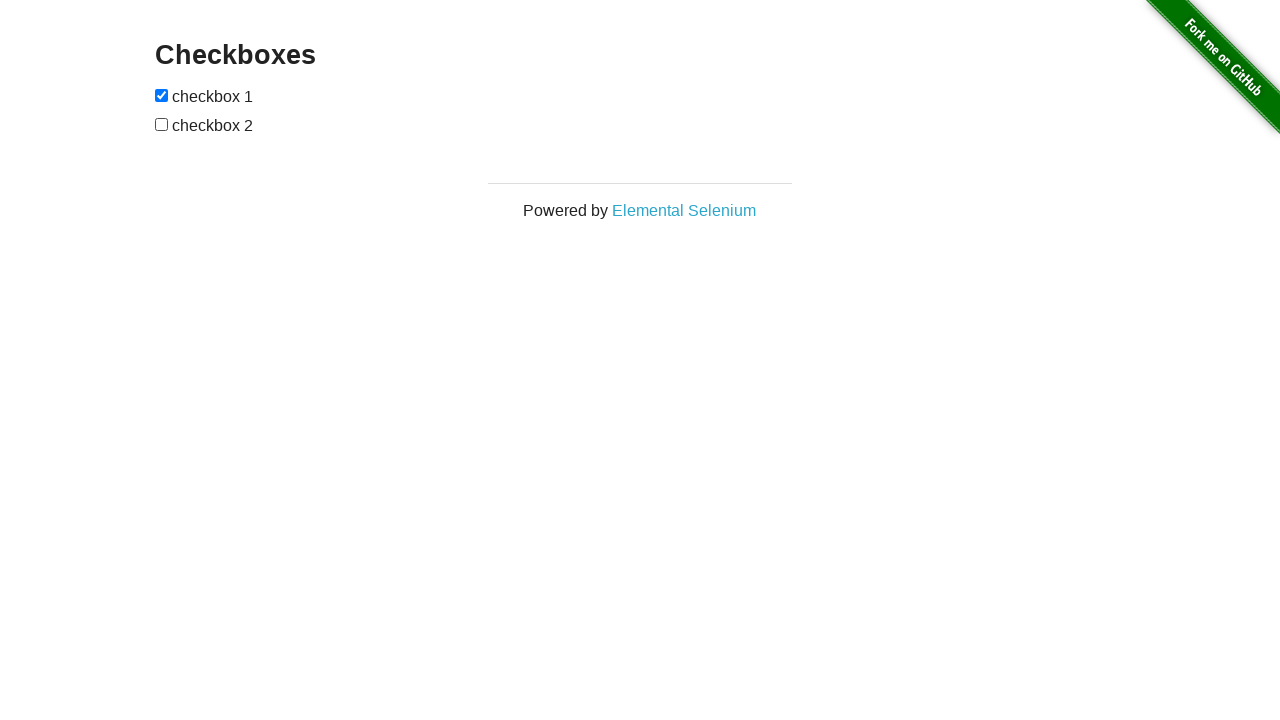